Tests registration form validation by entering mismatched email addresses and verifying the confirmation email error message

Starting URL: https://alada.vn/tai-khoan/dang-ky.html

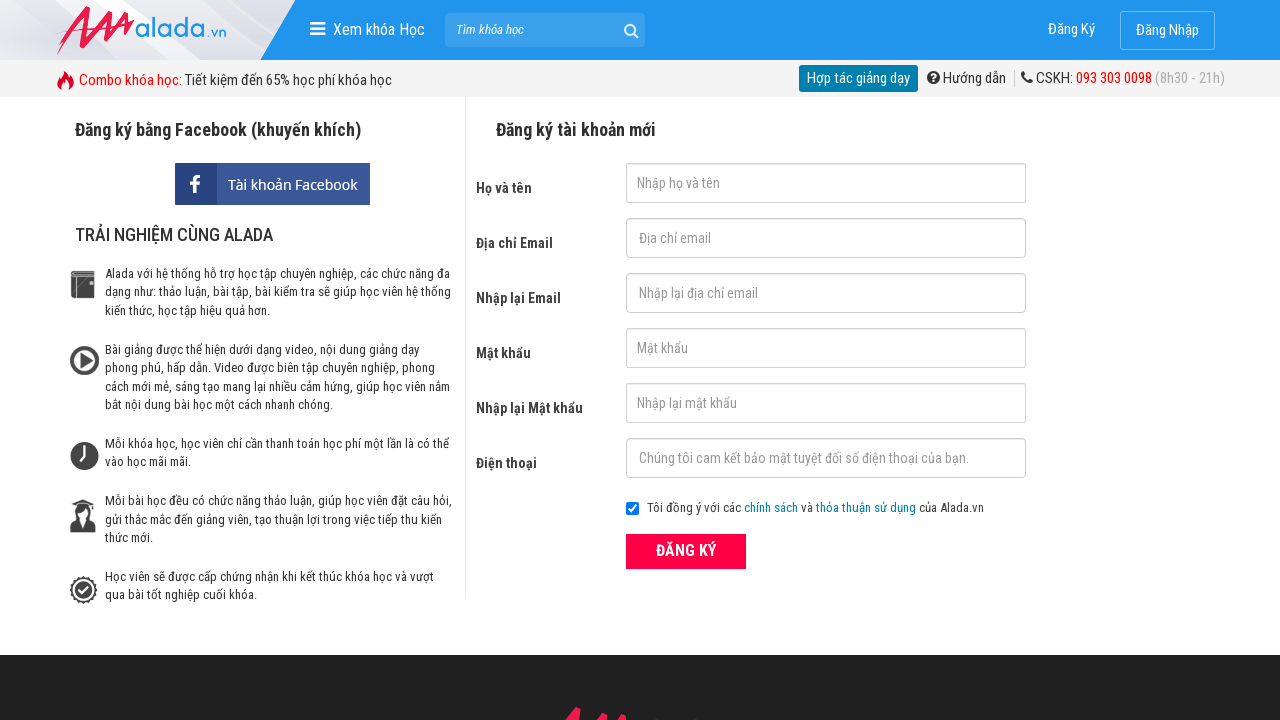

Filled first name field with 'Thu' on #txtFirstname
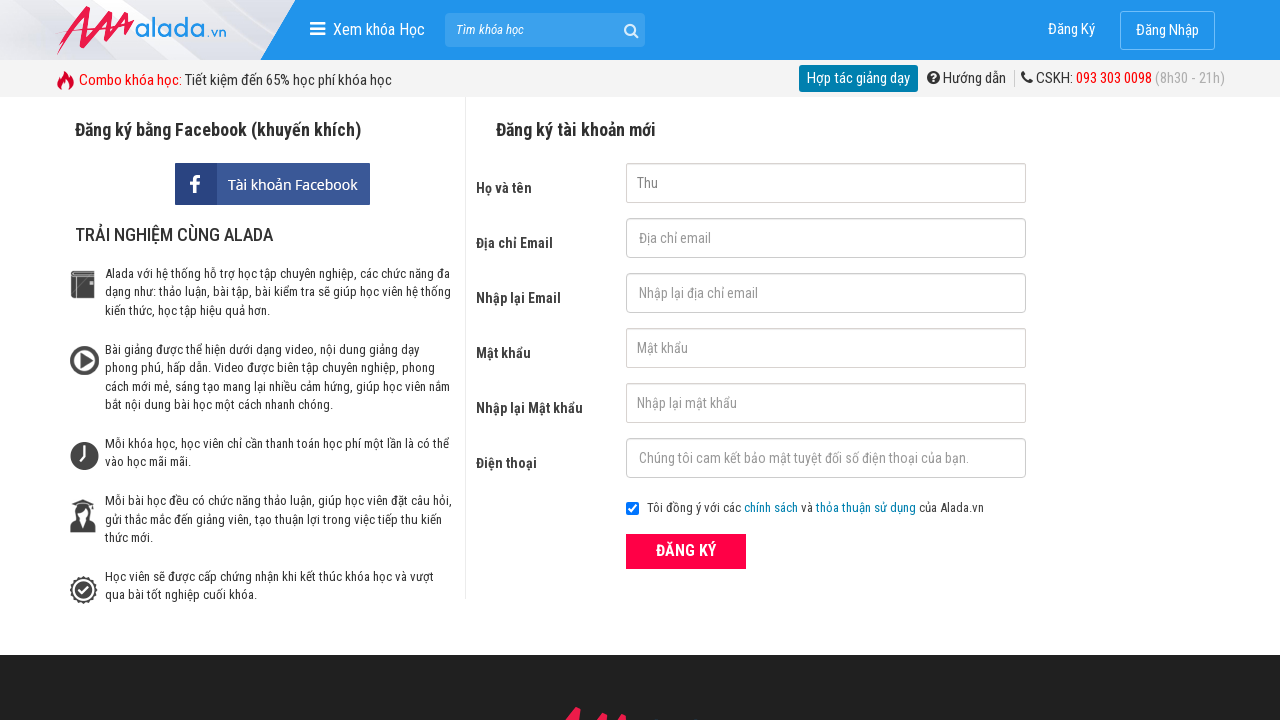

Filled email field with 'thu@yopmail.com' on #txtEmail
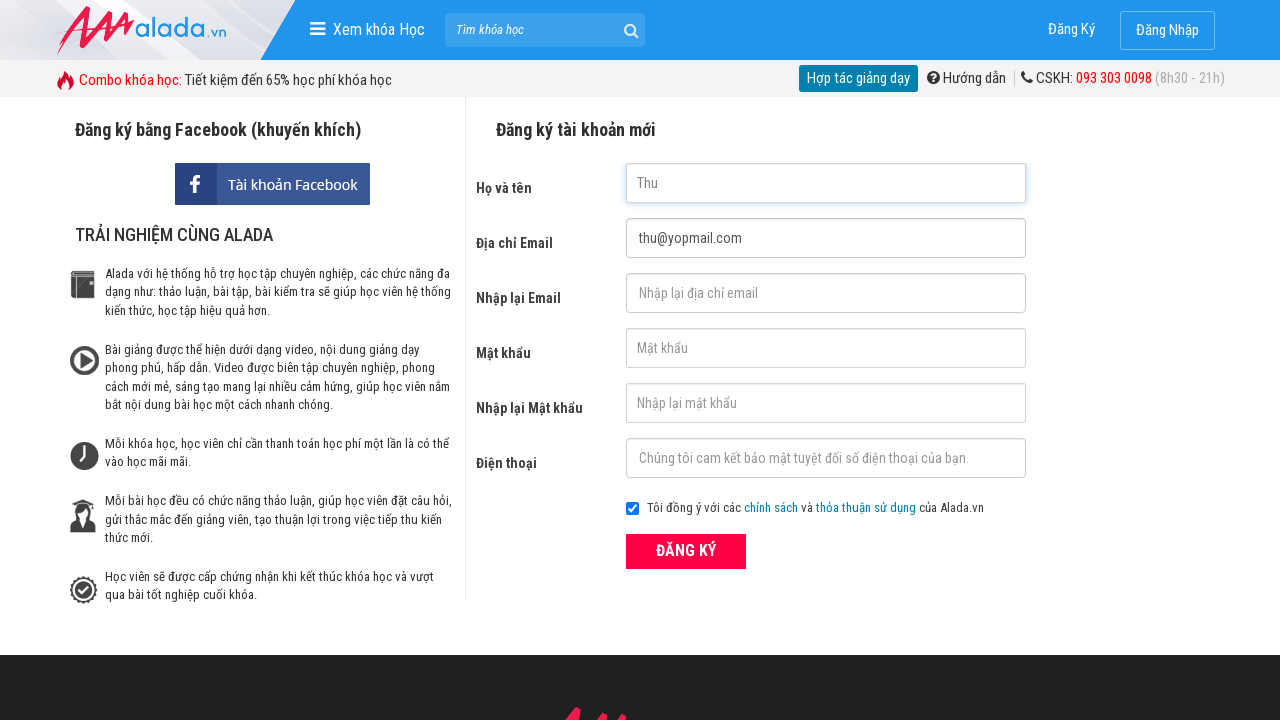

Filled confirm email field with mismatched email 'thuy@yopmail.com' on #txtCEmail
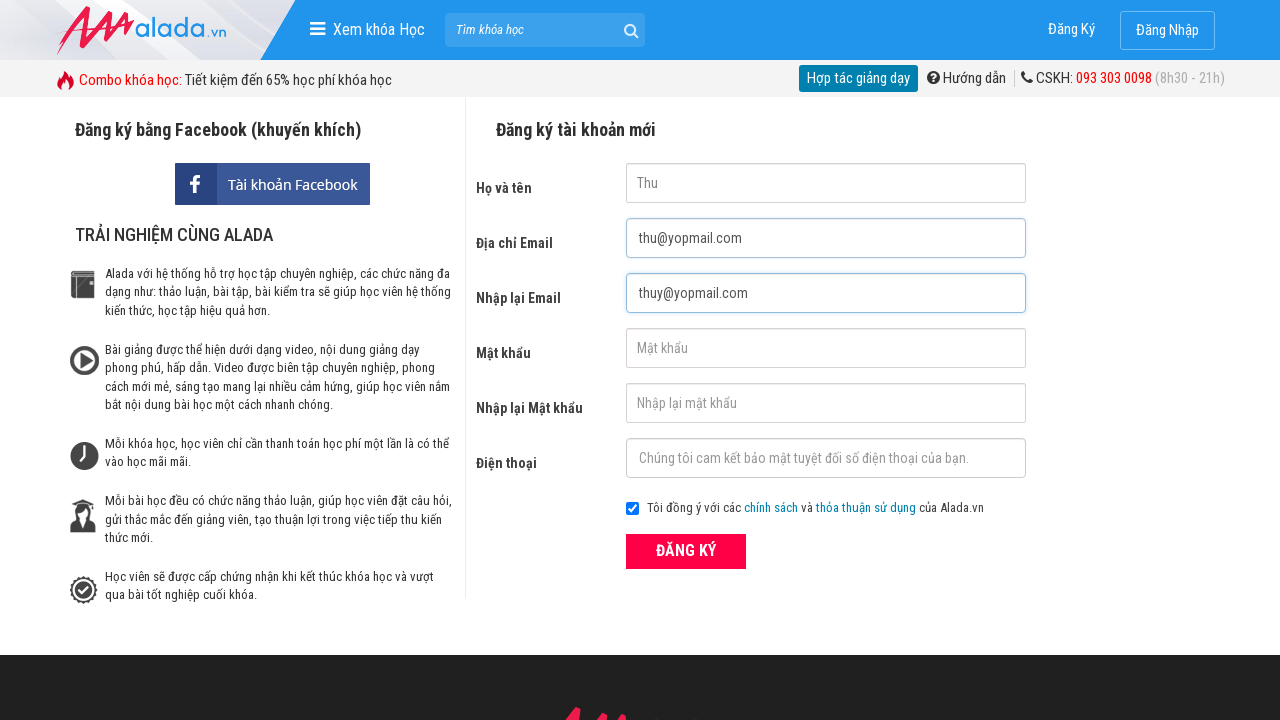

Filled password field with '1234567' on #txtPassword
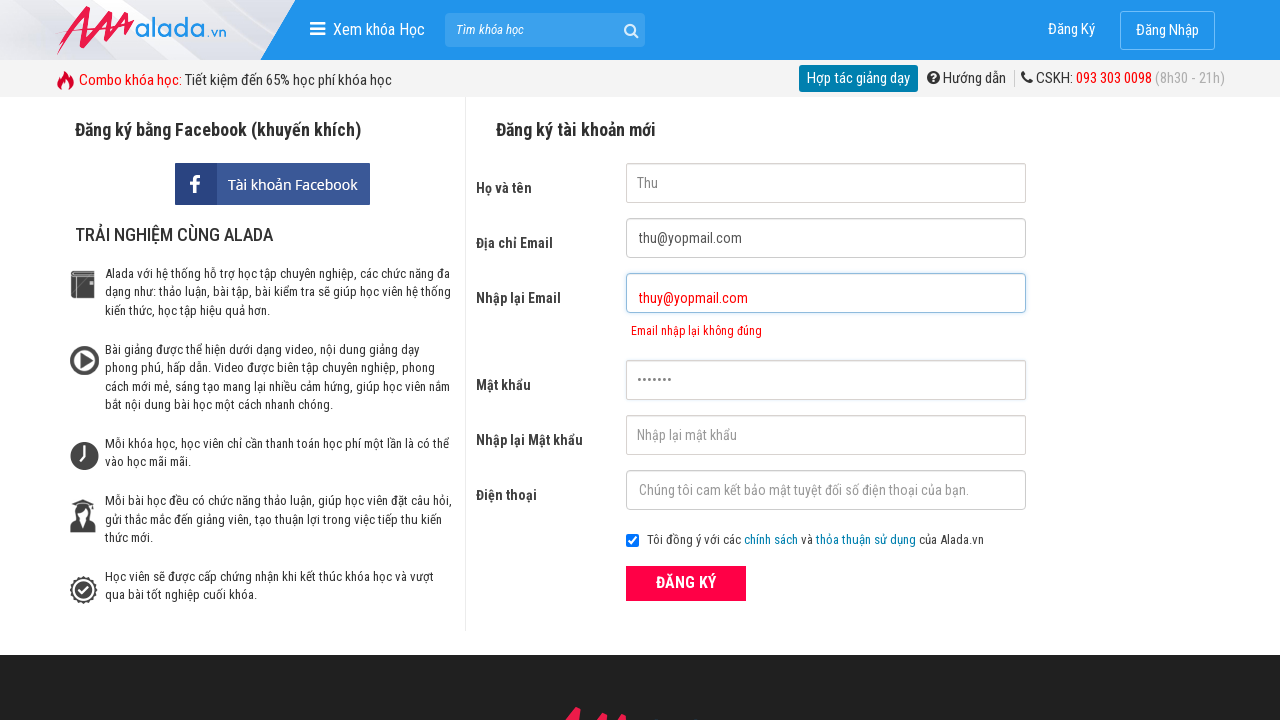

Filled confirm password field with '1234567' on #txtCPassword
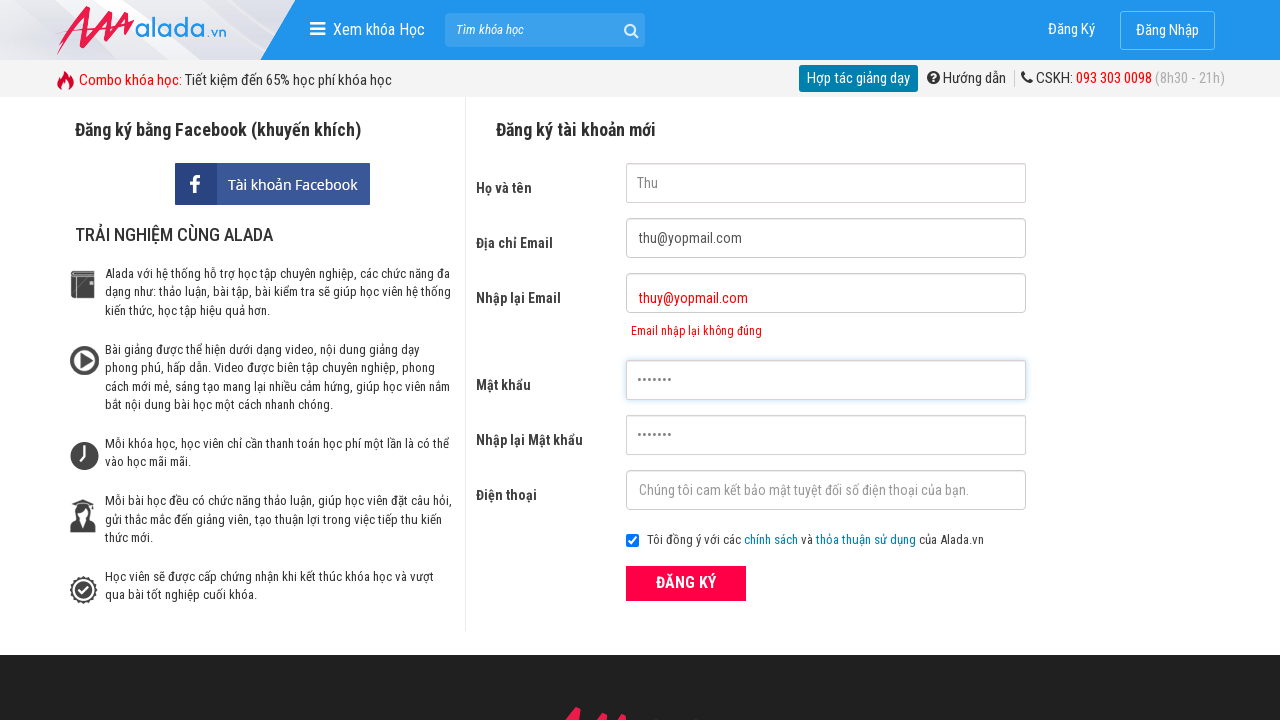

Filled phone field with '0123456789' on #txtPhone
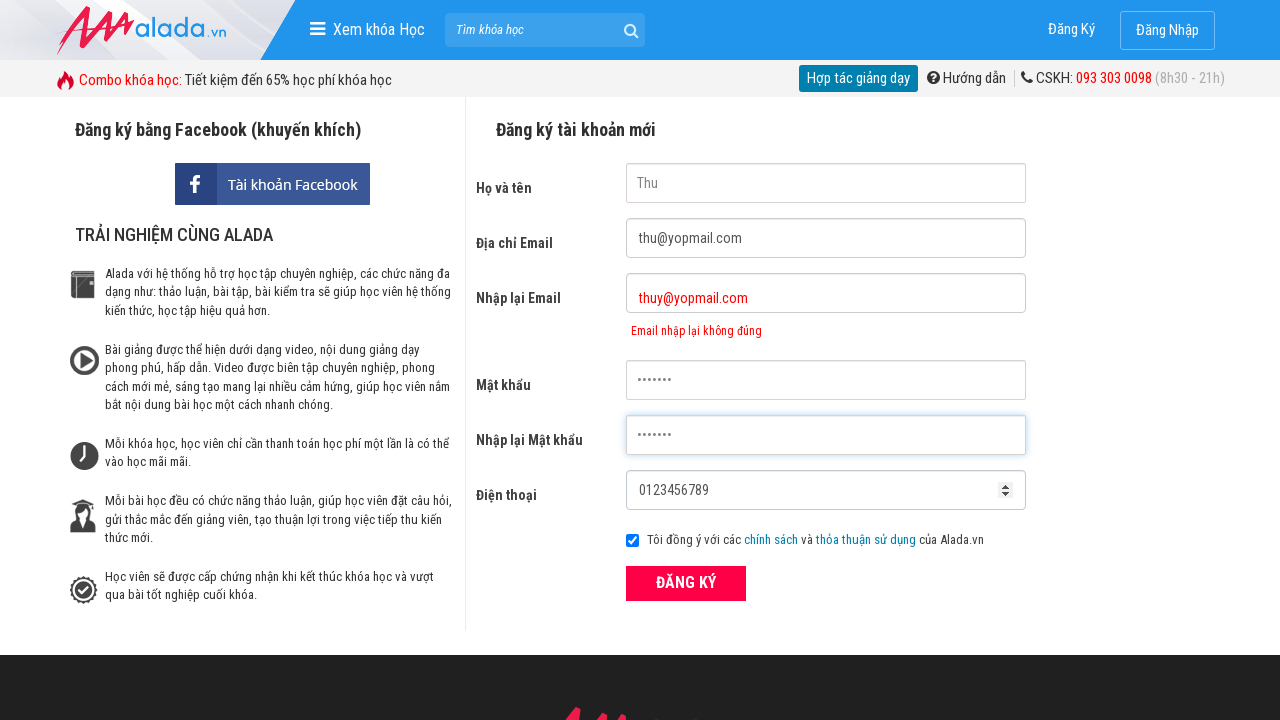

Clicked register button to submit form with mismatched email addresses at (686, 583) on xpath=//button[@type='submit' and text()='ĐĂNG KÝ']
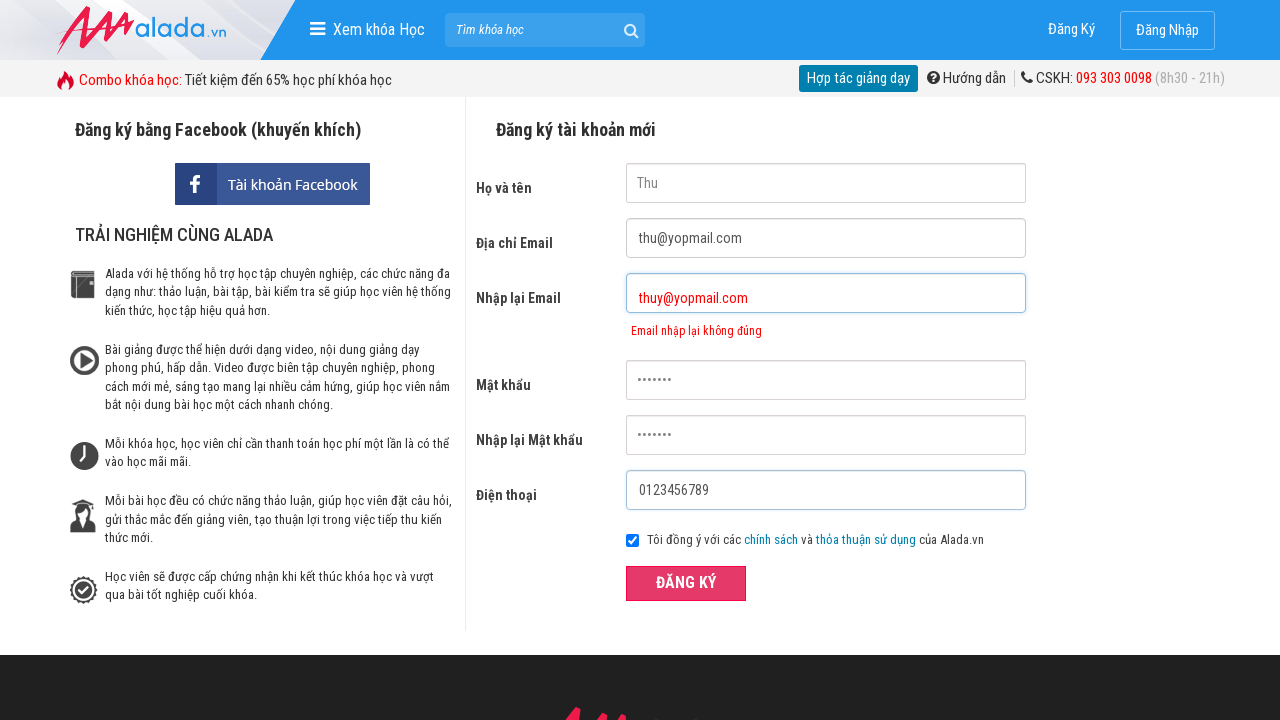

Confirm email error message appeared, validating mismatched email detection
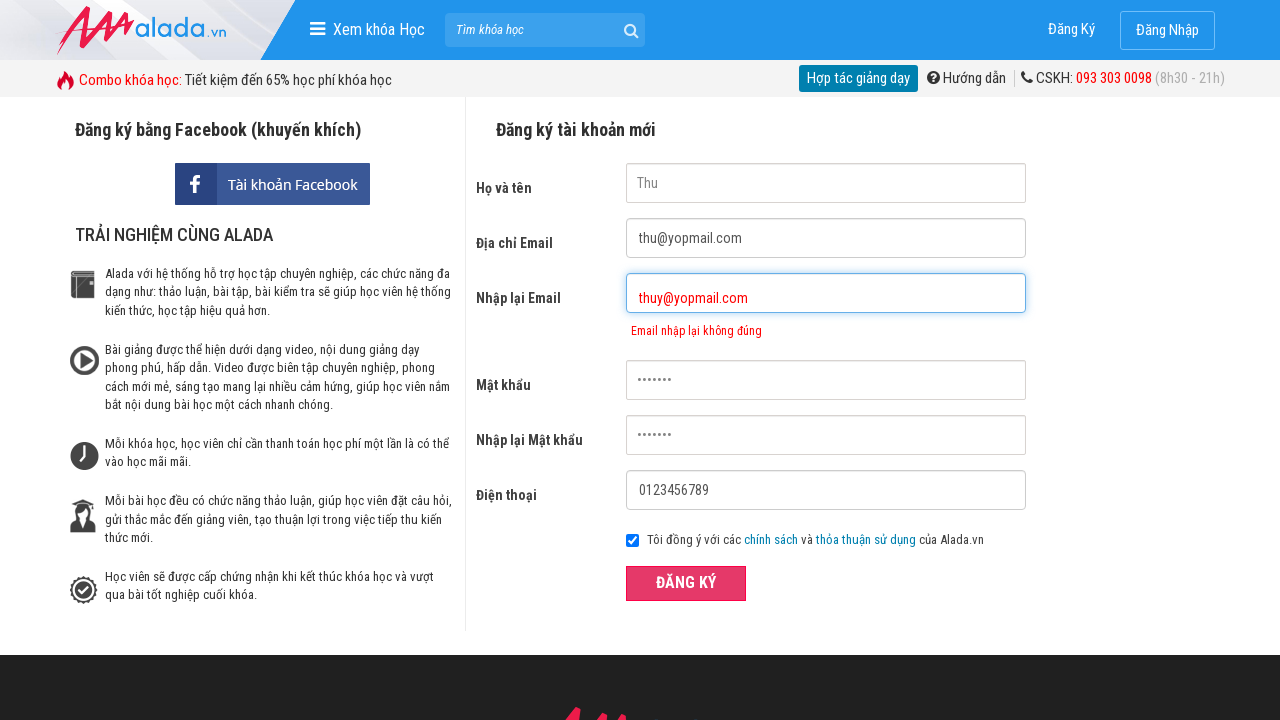

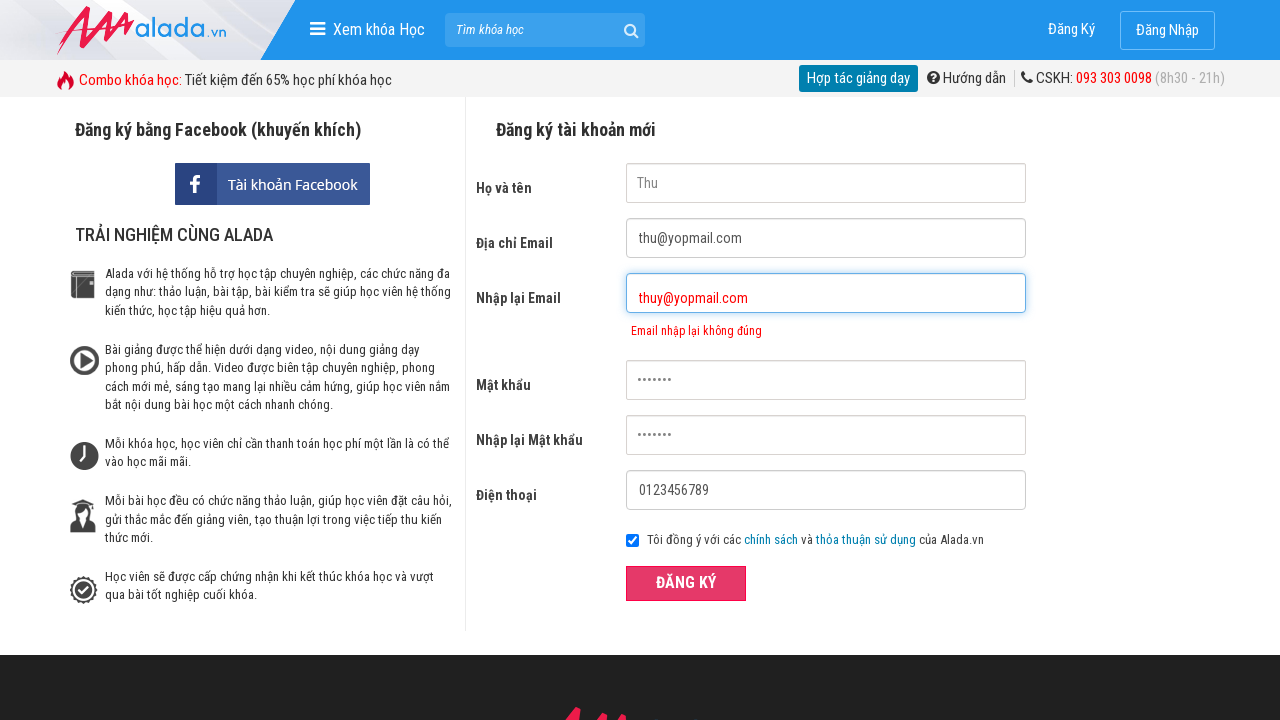